Navigates to Freshworks website and waits for footer links to become visible, verifying they are present on the page

Starting URL: https://www.freshworks.com/

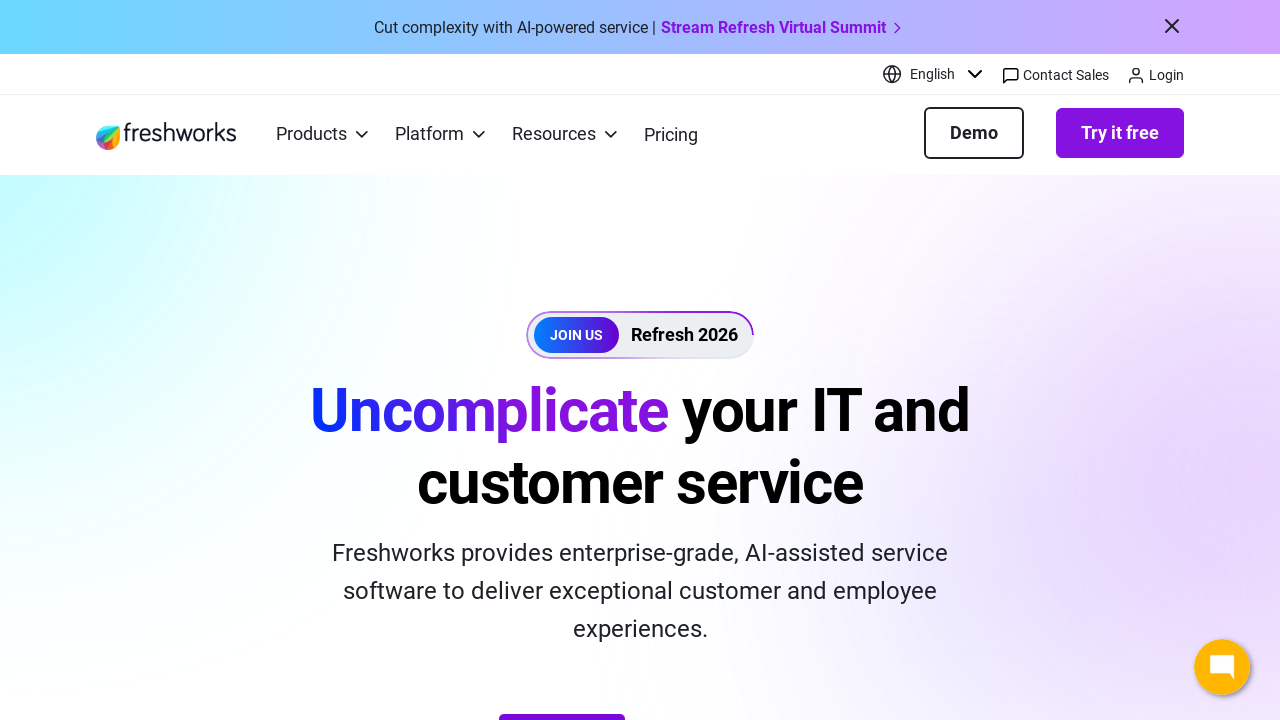

Navigated to Freshworks website
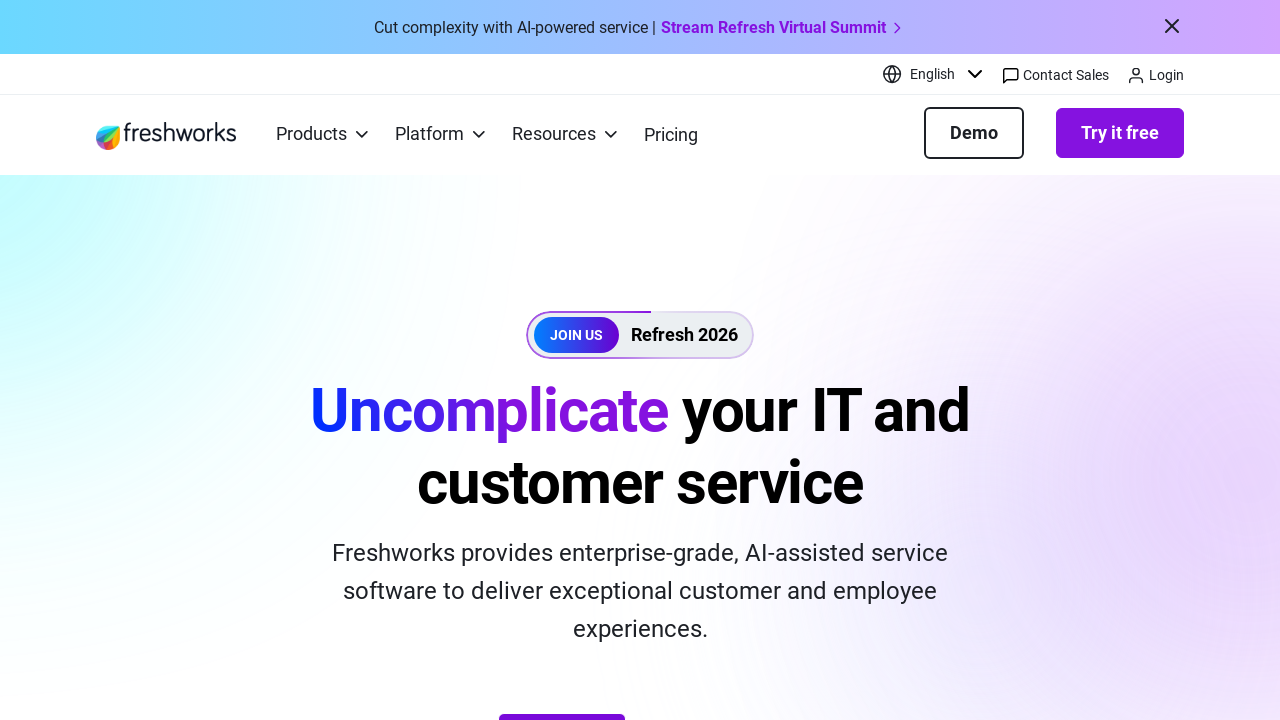

Located footer links element
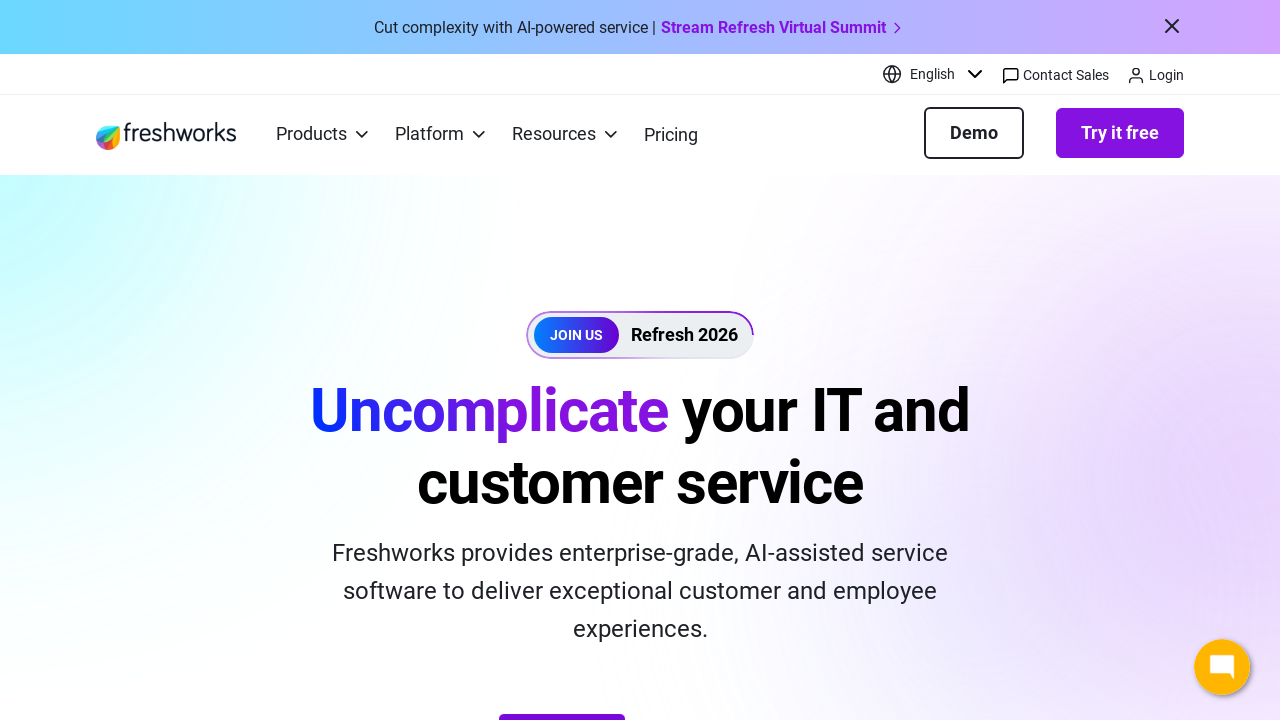

Waited for first footer link to become visible
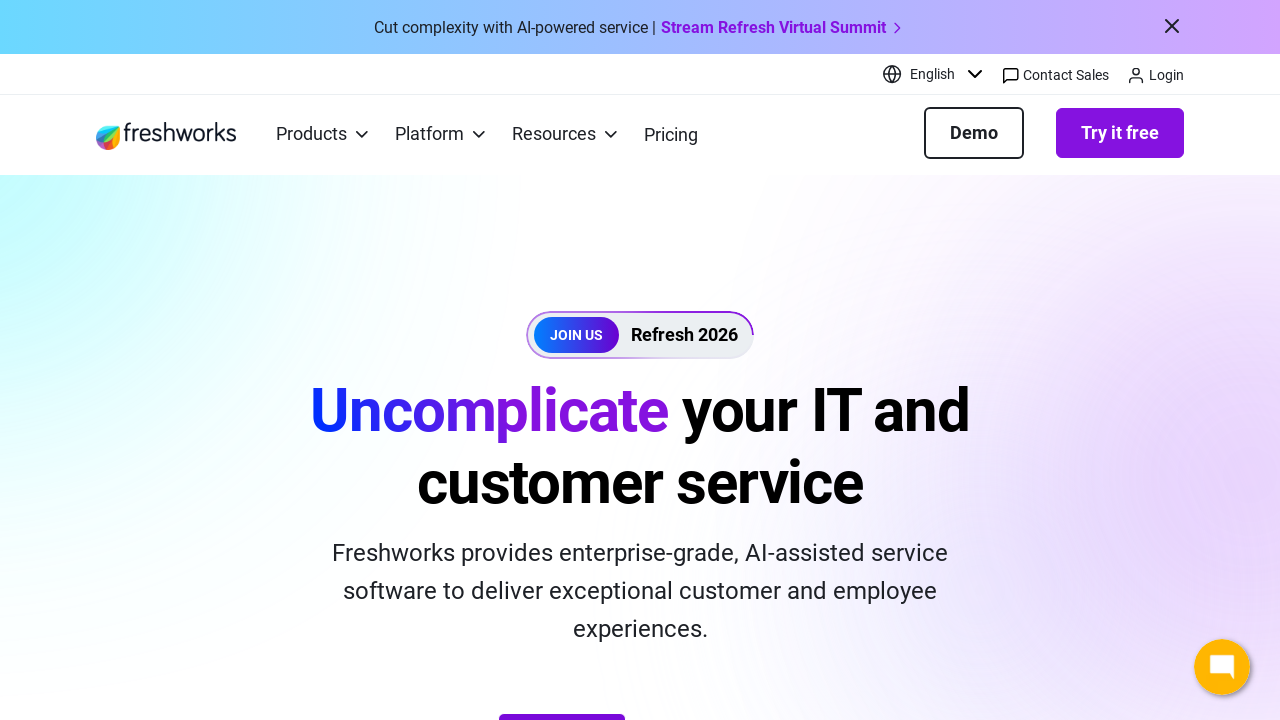

Retrieved all footer links - found 40 links
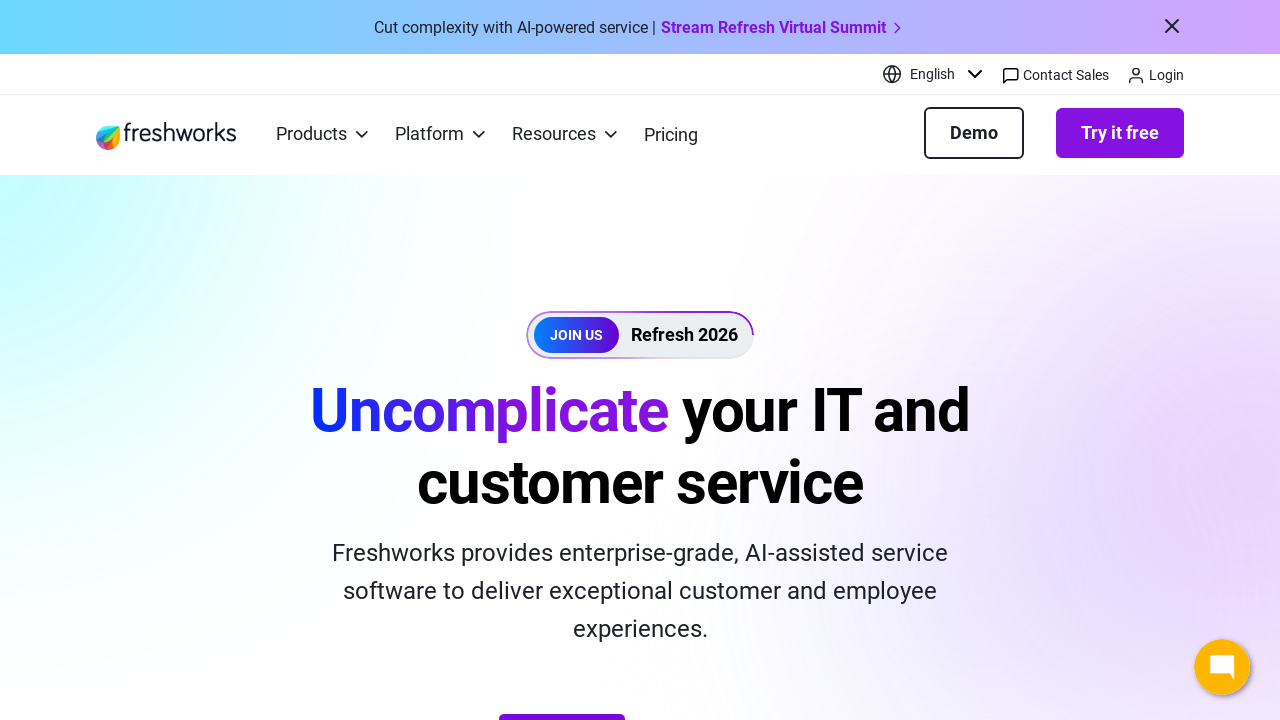

Verified 40 footer links are present on the page
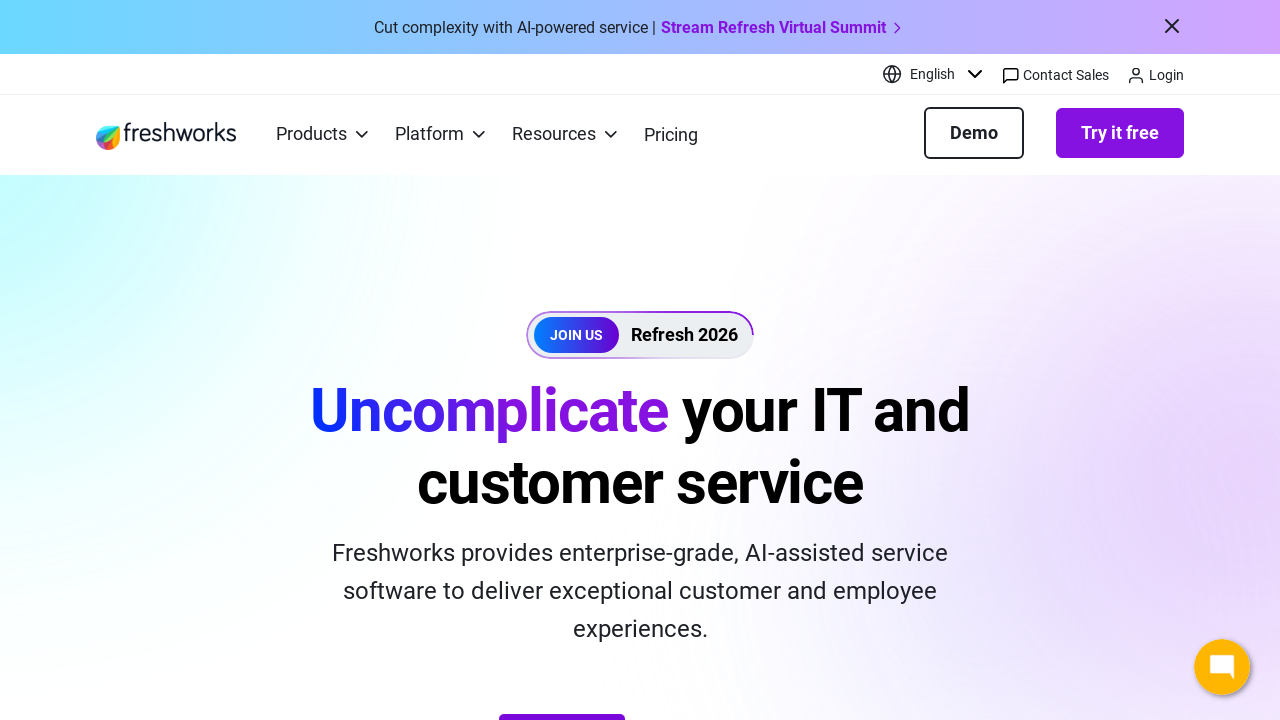

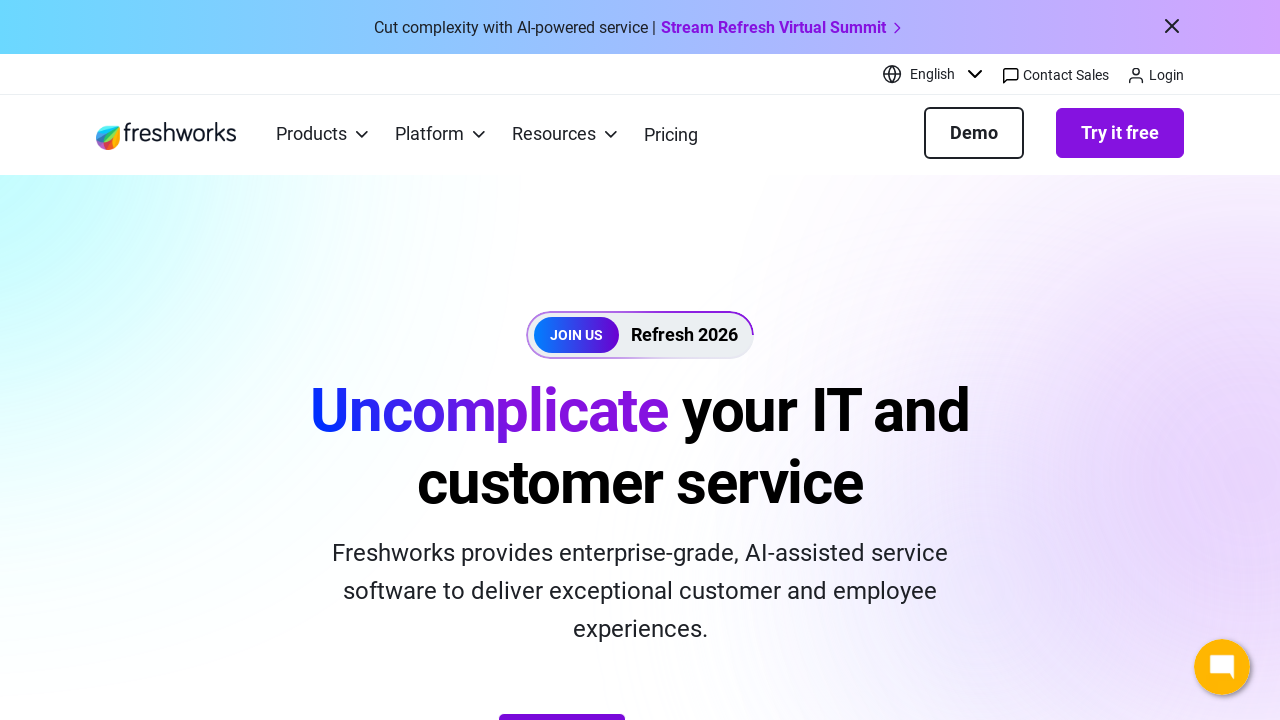